Tests the GreenKart e-commerce site by searching for products containing "ca", verifying product count, adding items to cart including a specific product (Cashews), and validating the brand logo text.

Starting URL: https://rahulshettyacademy.com/seleniumPractise/#/

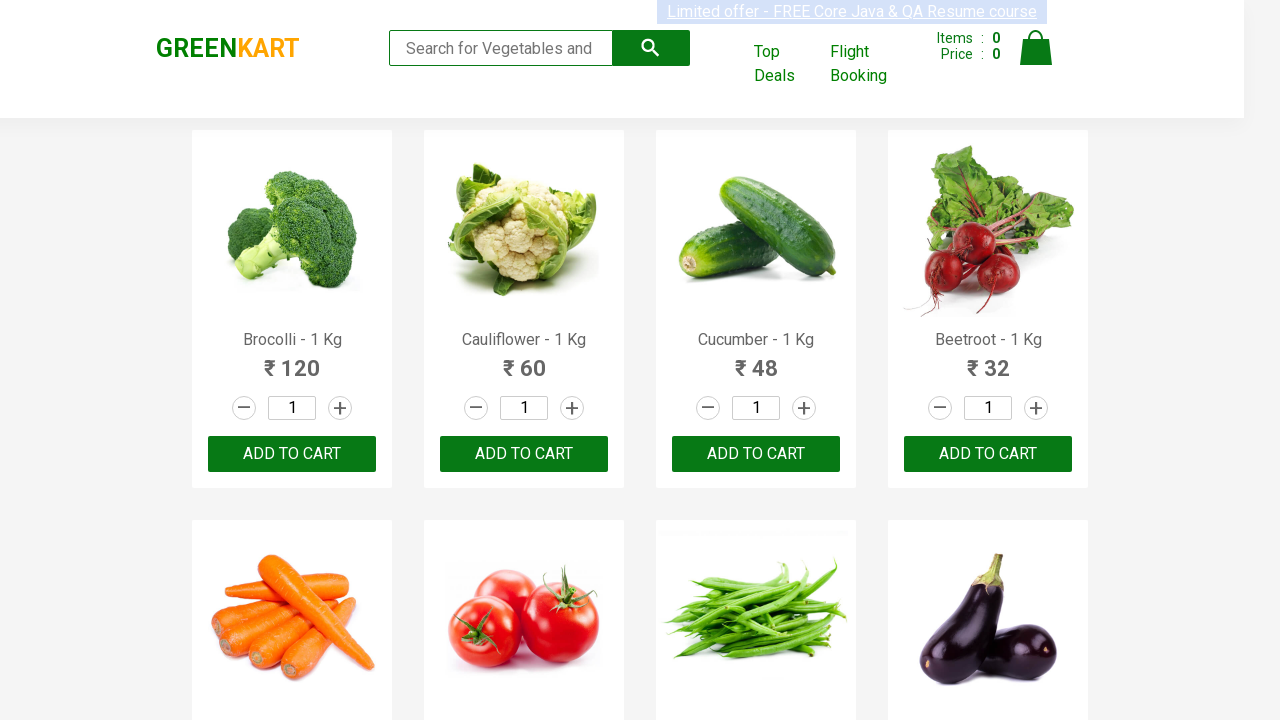

Typed 'ca' in search box to filter products on .search-keyword
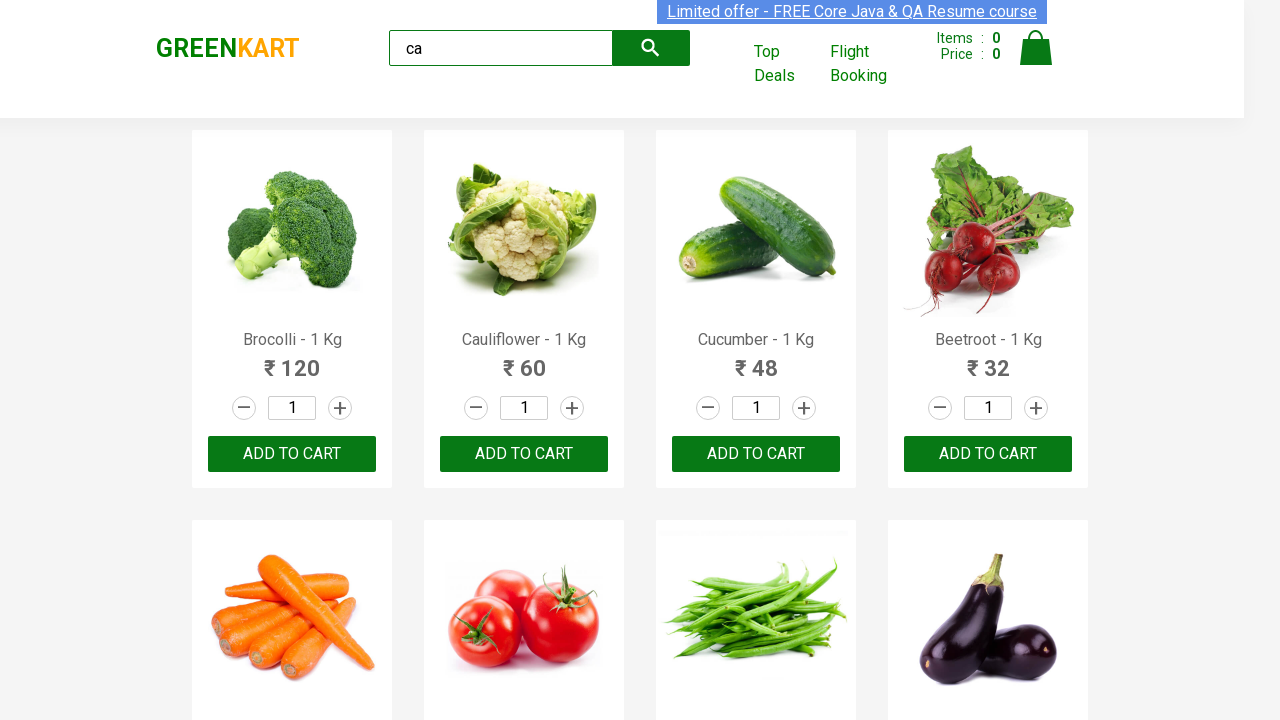

Waited 2 seconds for products to load
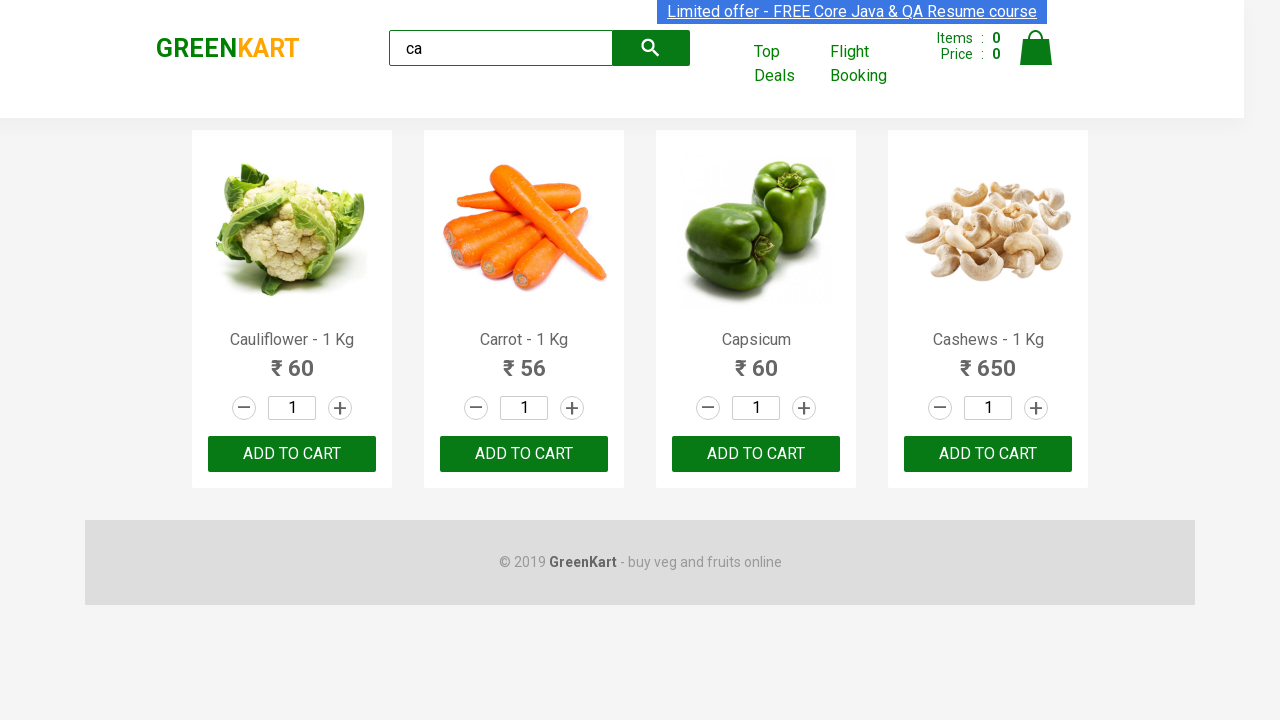

Verified products are displayed on page
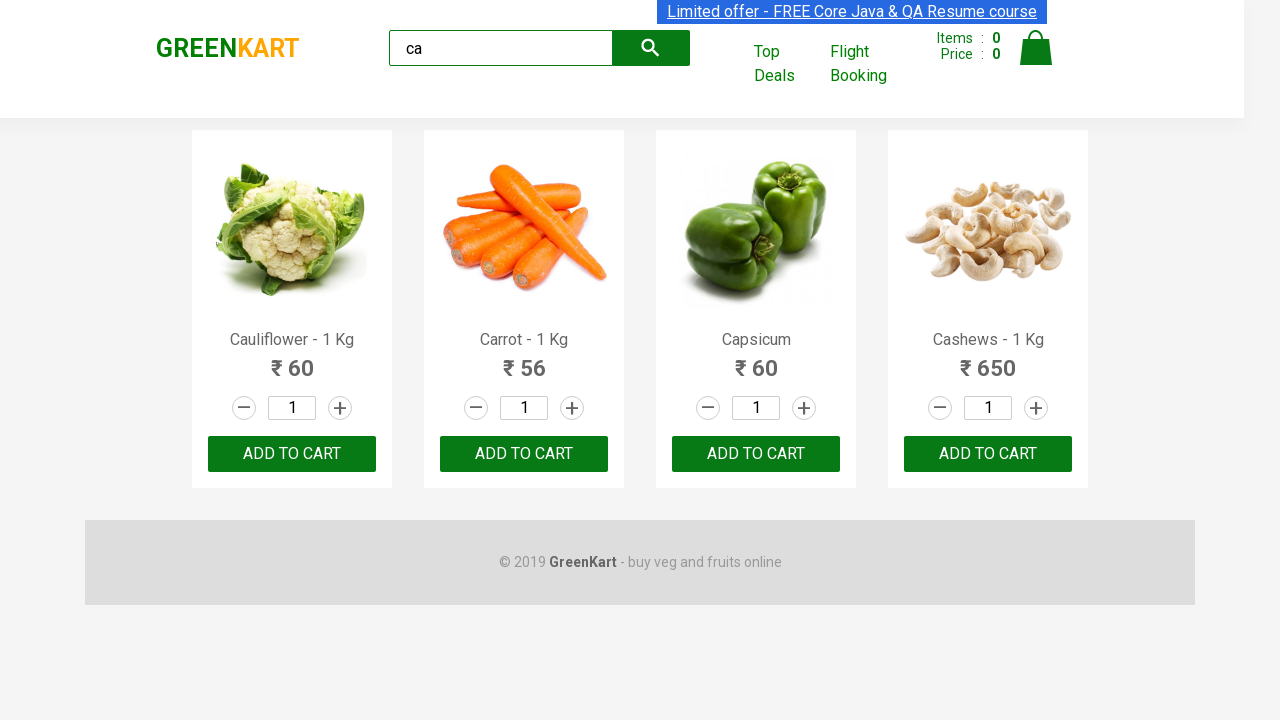

Clicked ADD TO CART button on 3rd product at (756, 454) on .products .product >> nth=2 >> button
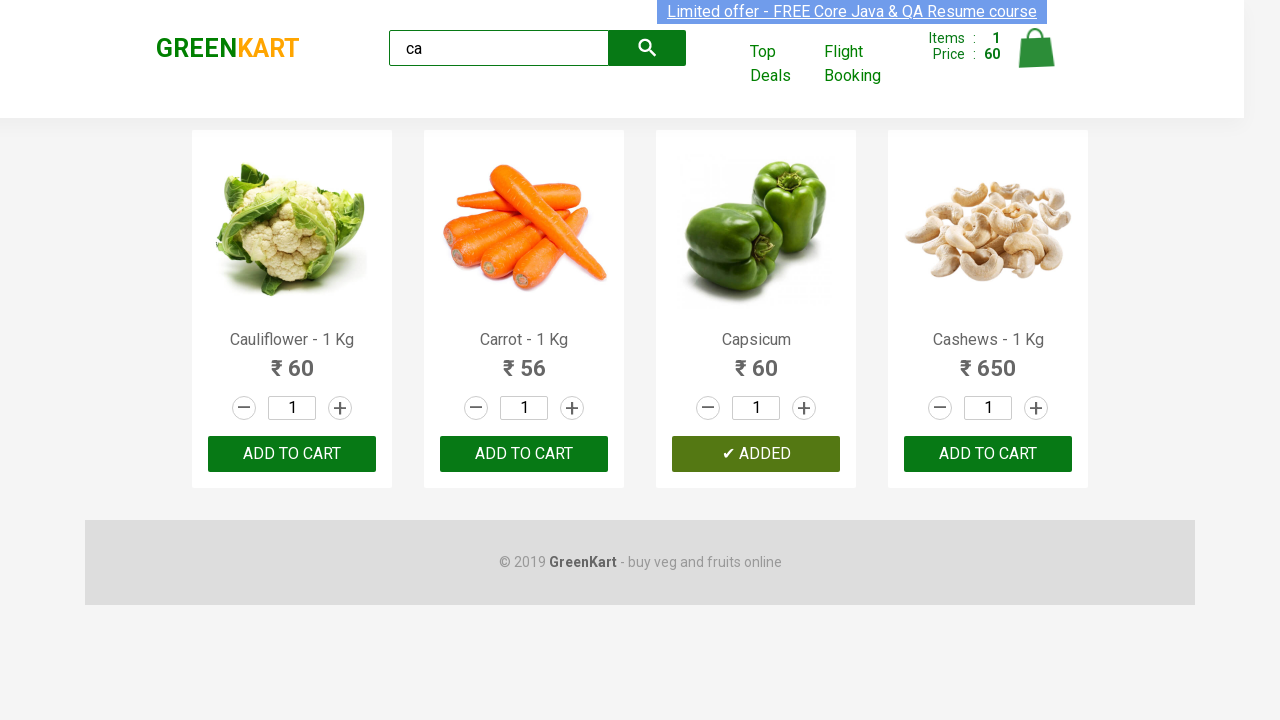

Found 4 products matching 'ca' filter
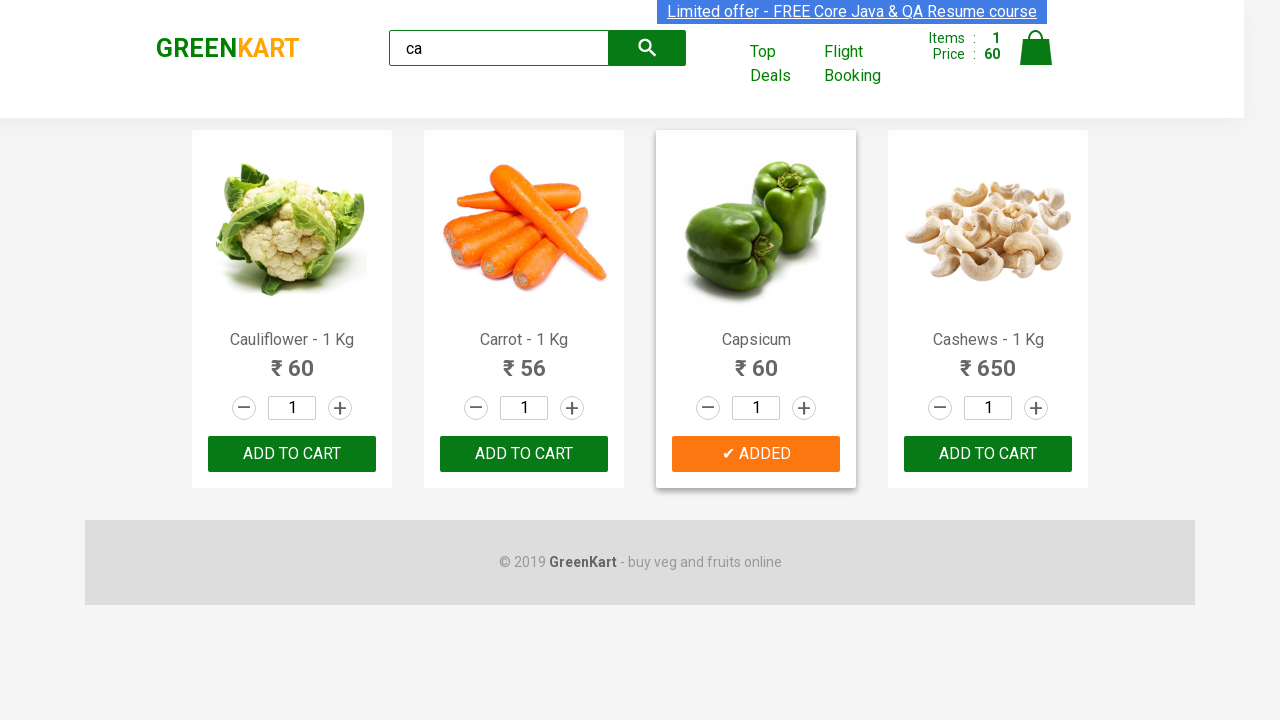

Retrieved product name: Cauliflower - 1 Kg
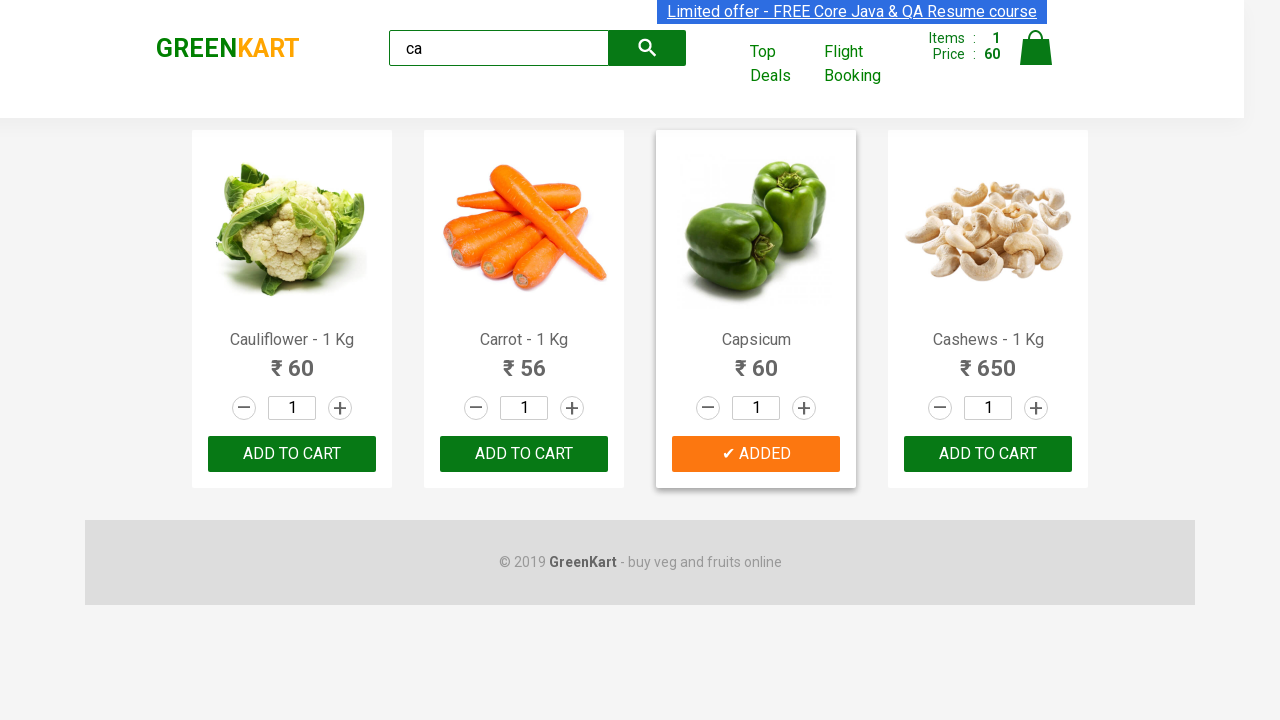

Retrieved product name: Carrot - 1 Kg
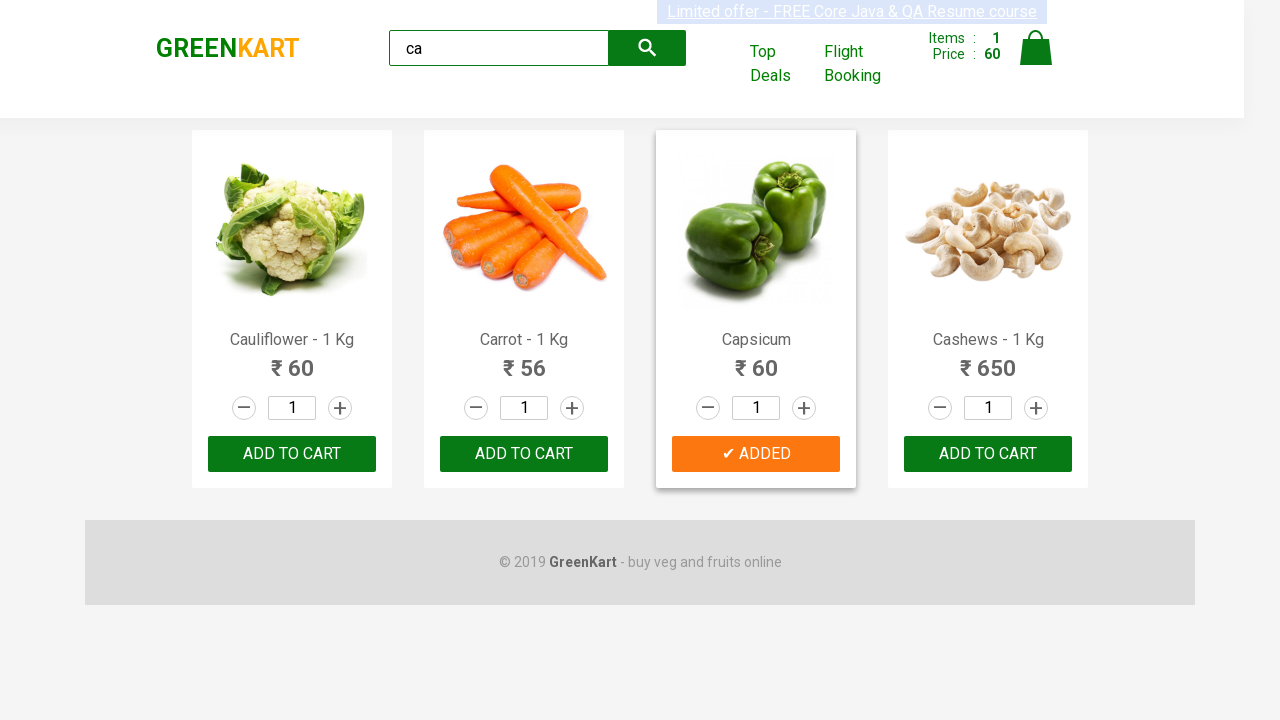

Retrieved product name: Capsicum
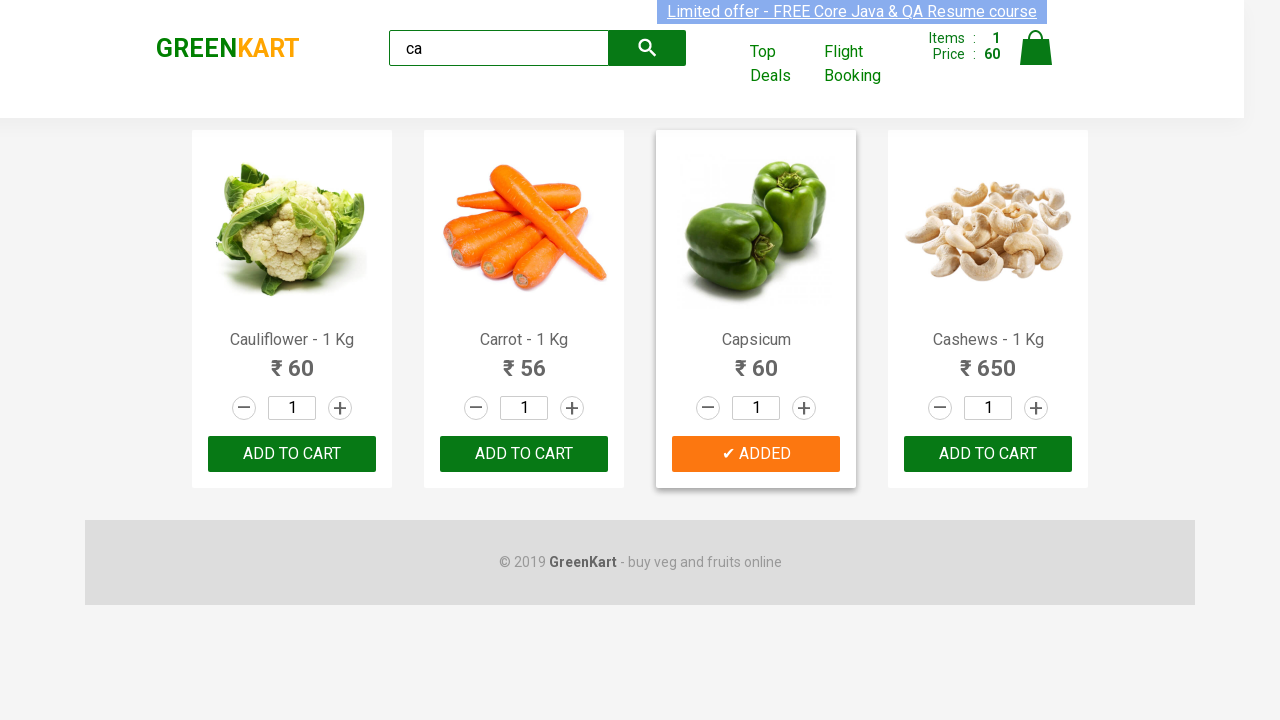

Retrieved product name: Cashews - 1 Kg
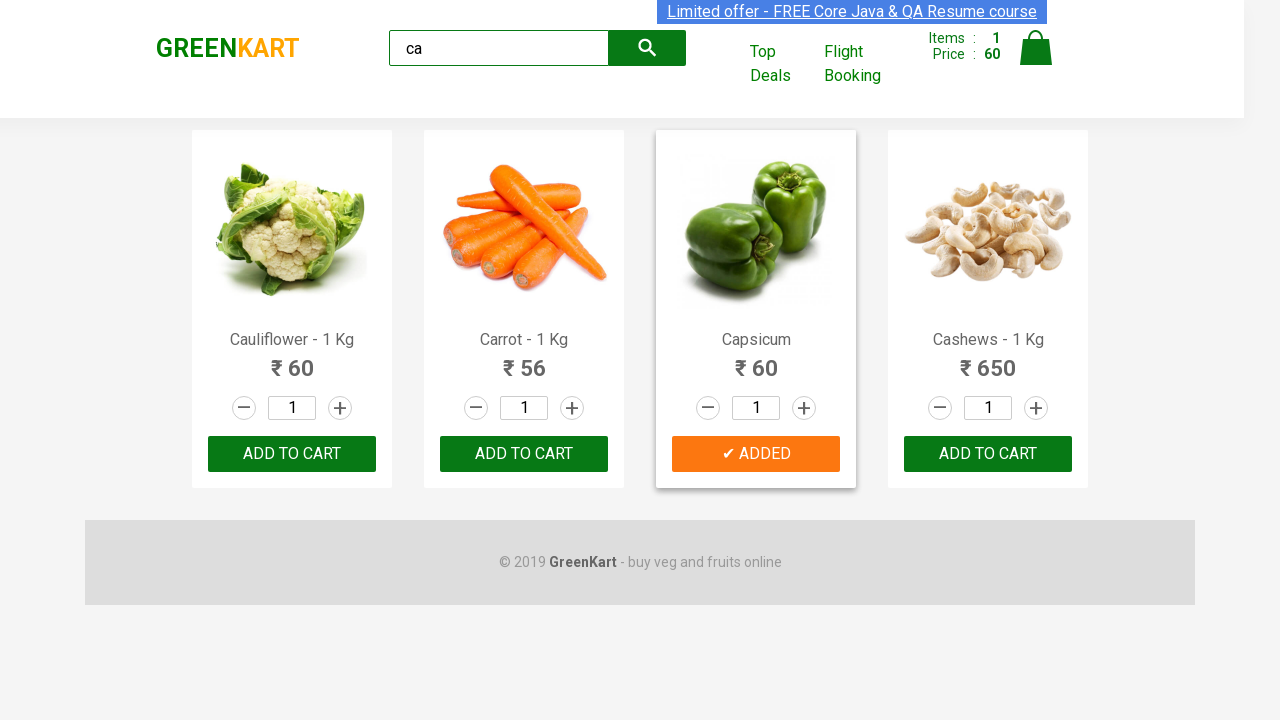

Clicked ADD TO CART button for Cashews product at (988, 454) on .products .product >> nth=3 >> button
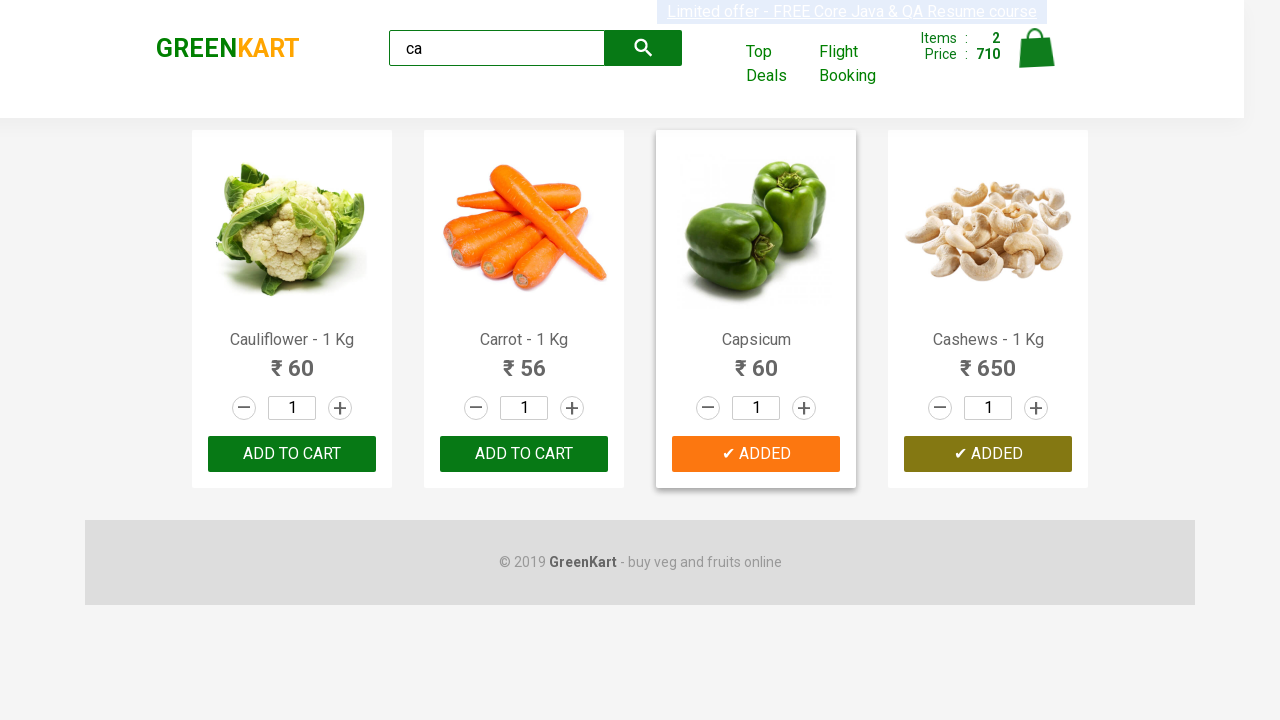

Verified brand logo is displayed on page
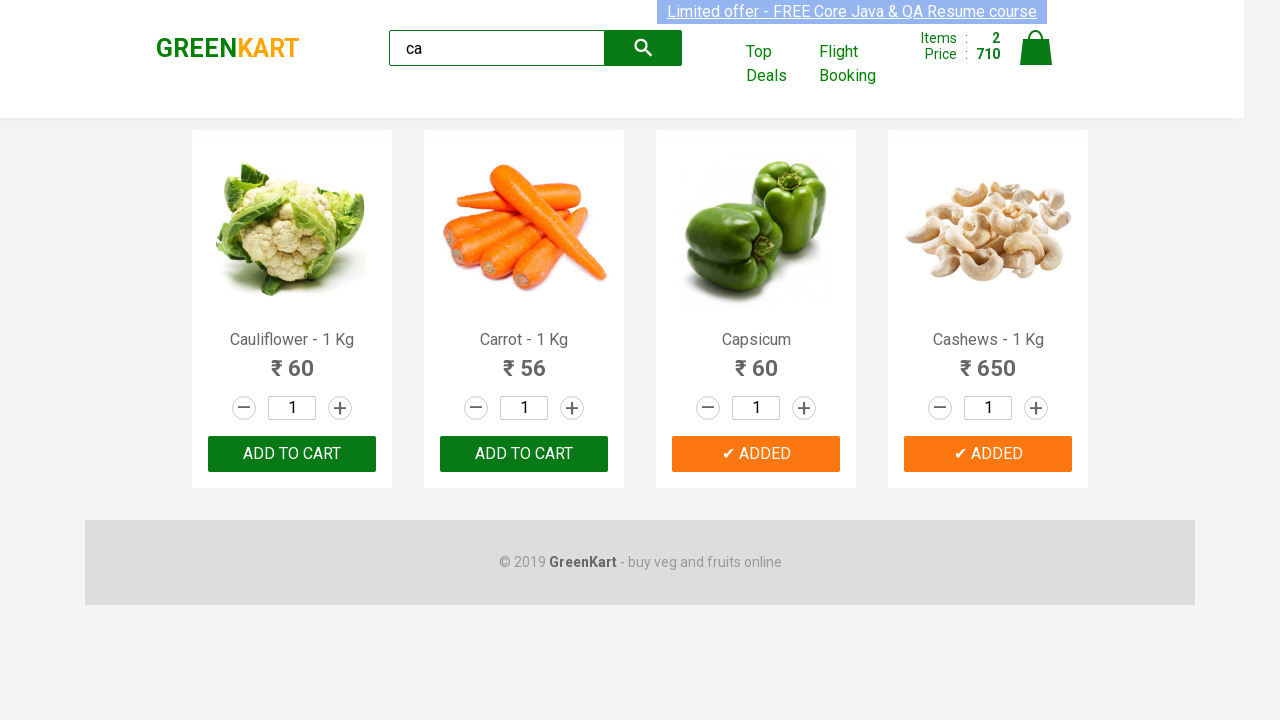

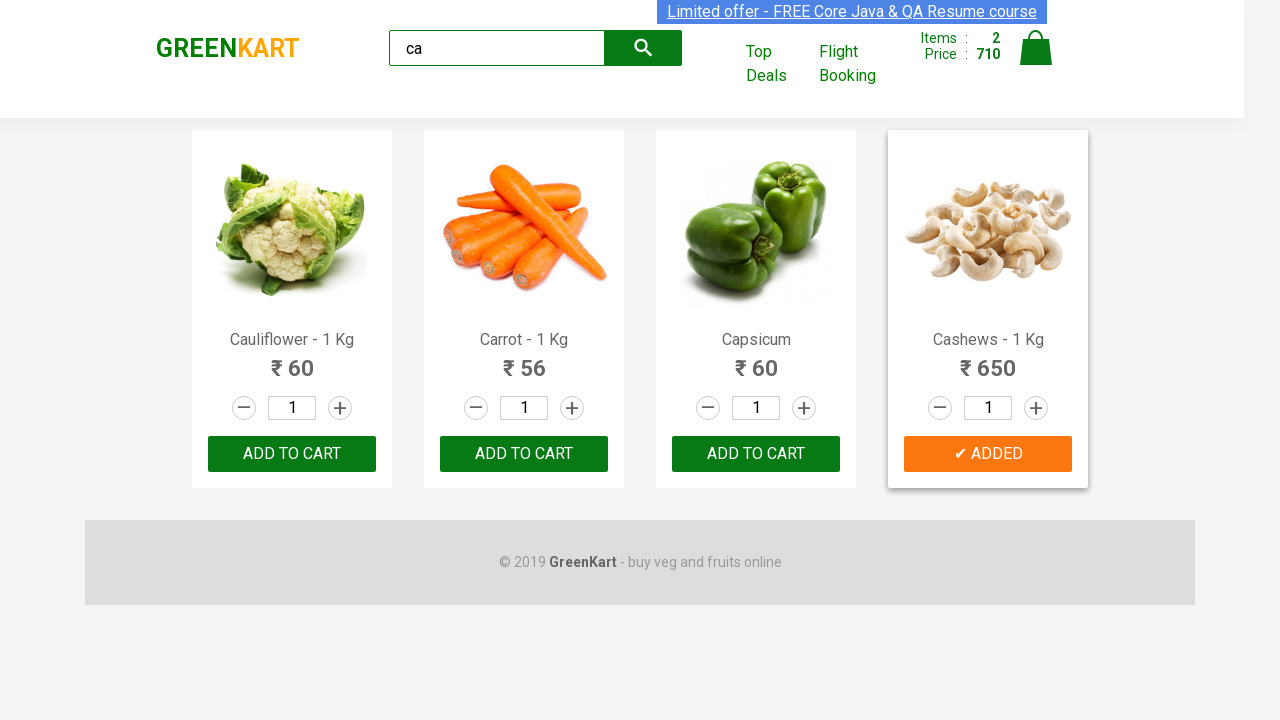